Clicks the "Click Here" button to open a new window

Starting URL: https://the-internet.herokuapp.com/windows

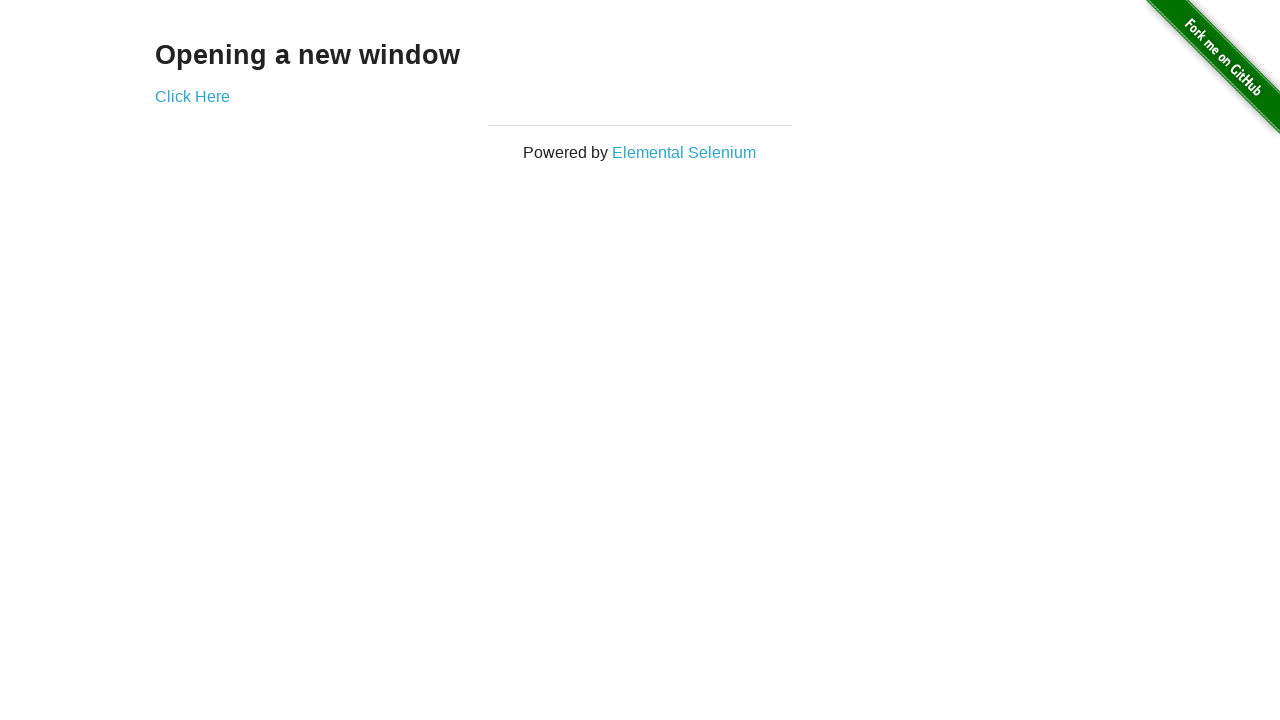

Clicked 'Click Here' button to open new window at (192, 96) on xpath=//a[@href='/windows/new']
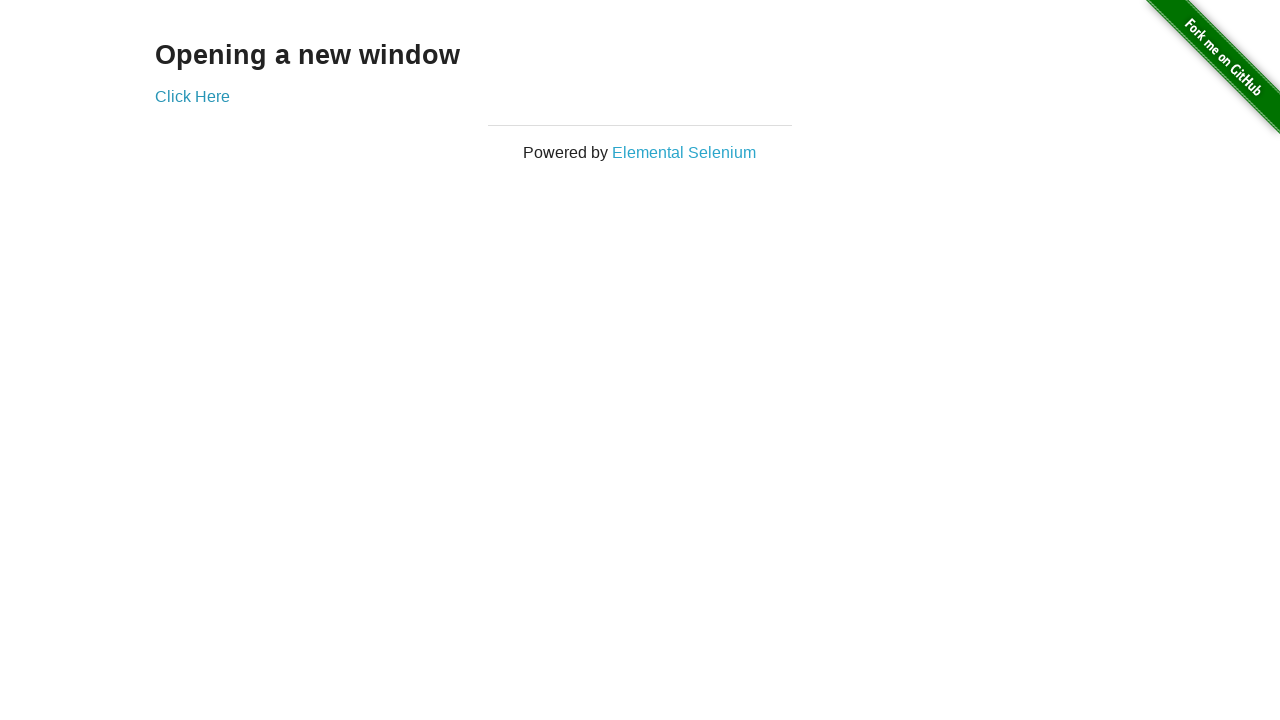

New window opened and captured
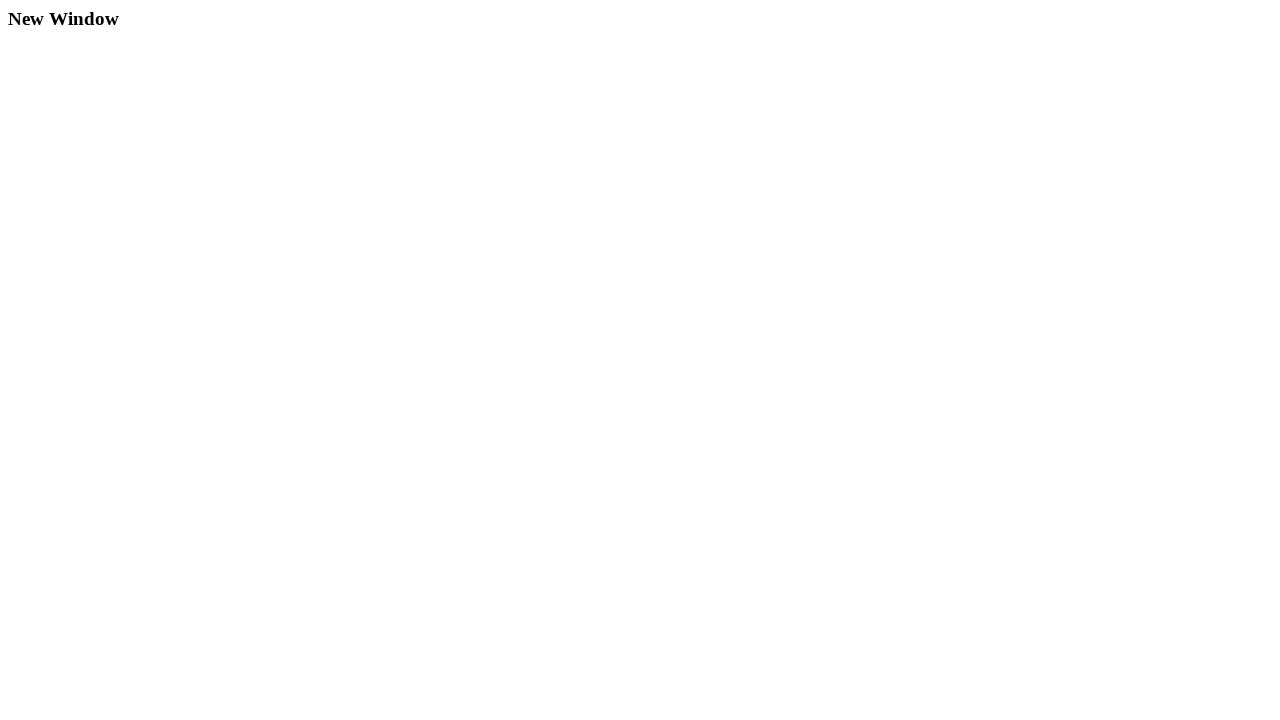

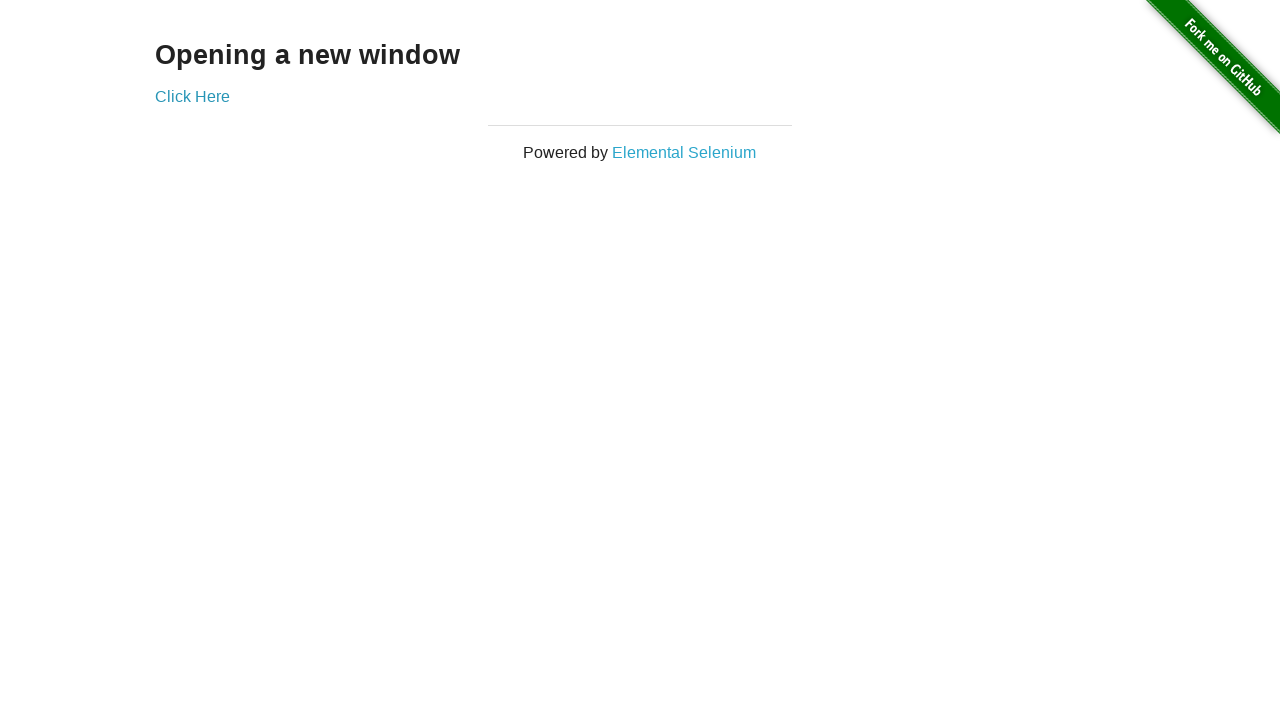